Tests checking a specific checkbox by its label

Starting URL: https://the-internet.herokuapp.com/checkboxes

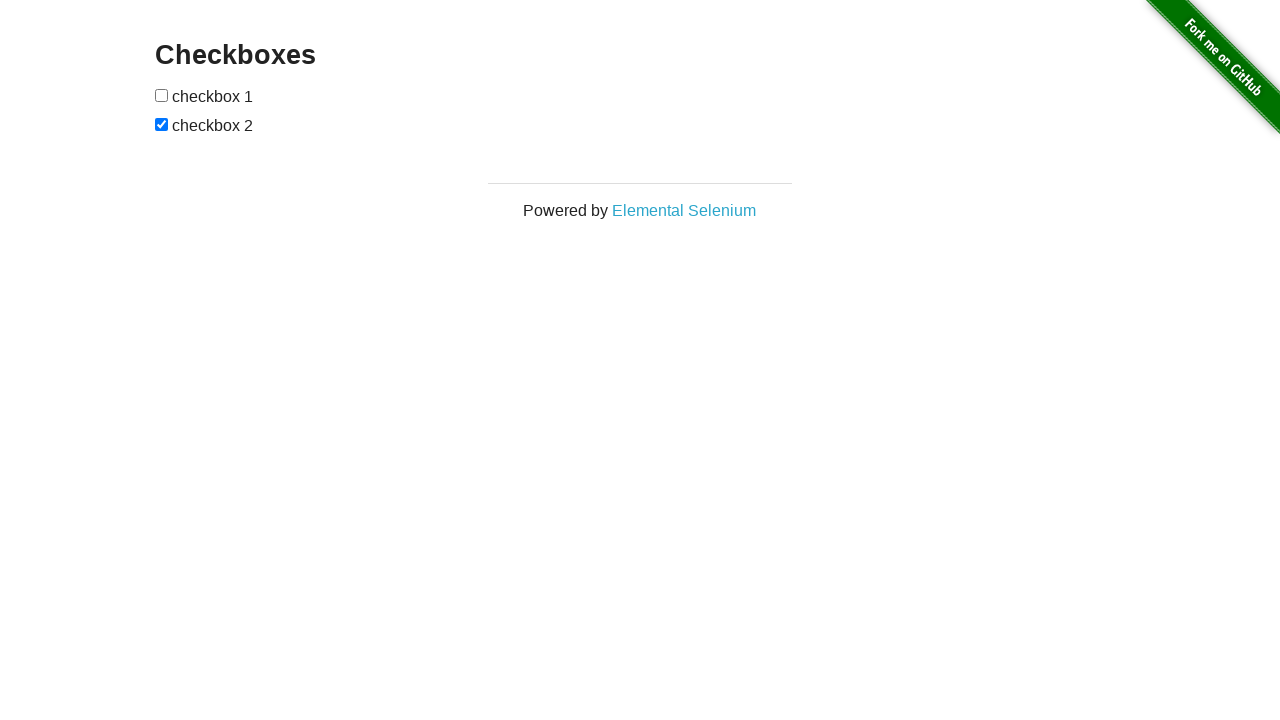

Located the first checkbox element
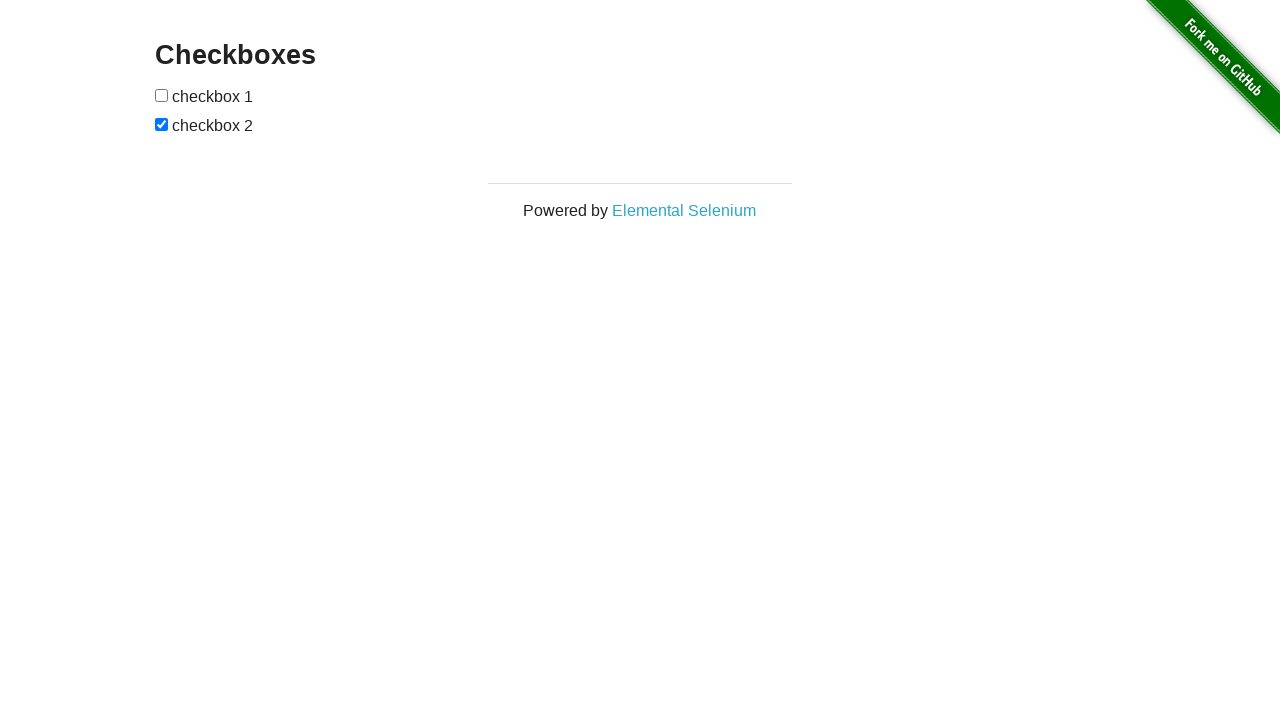

Verified checkbox is not already checked
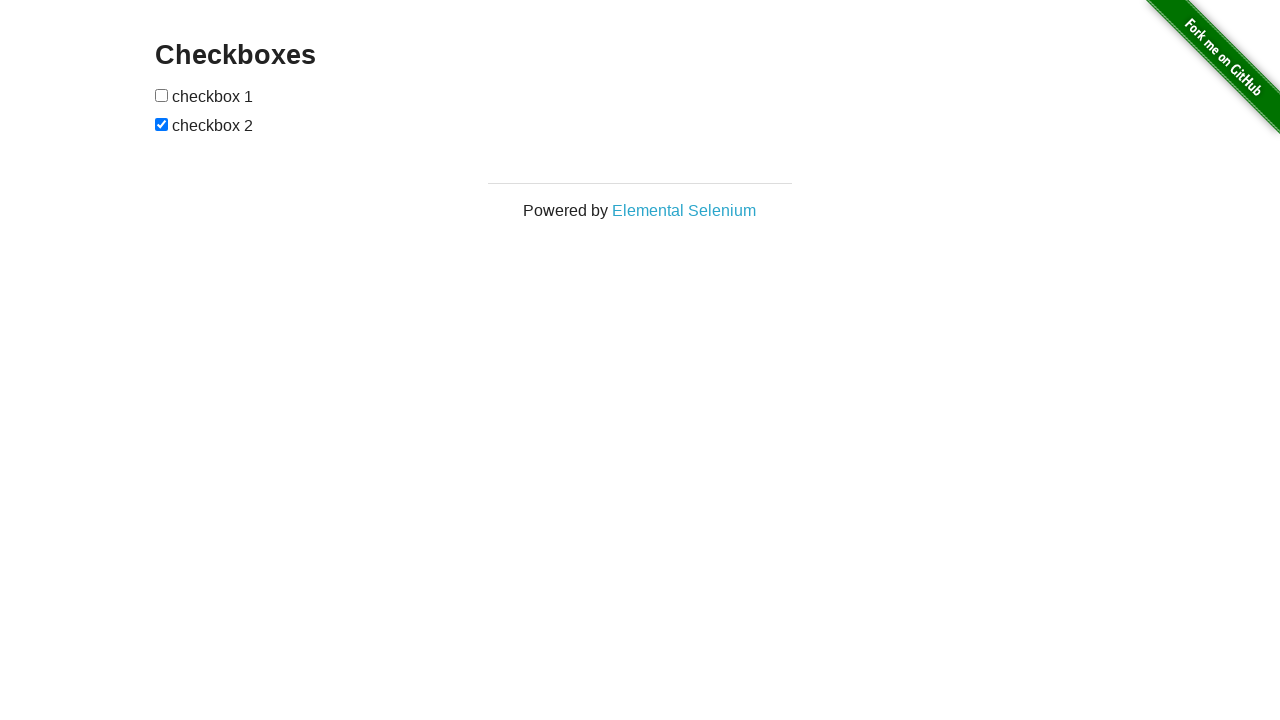

Checked the first checkbox by label at (162, 95) on input[type='checkbox'] >> nth=0
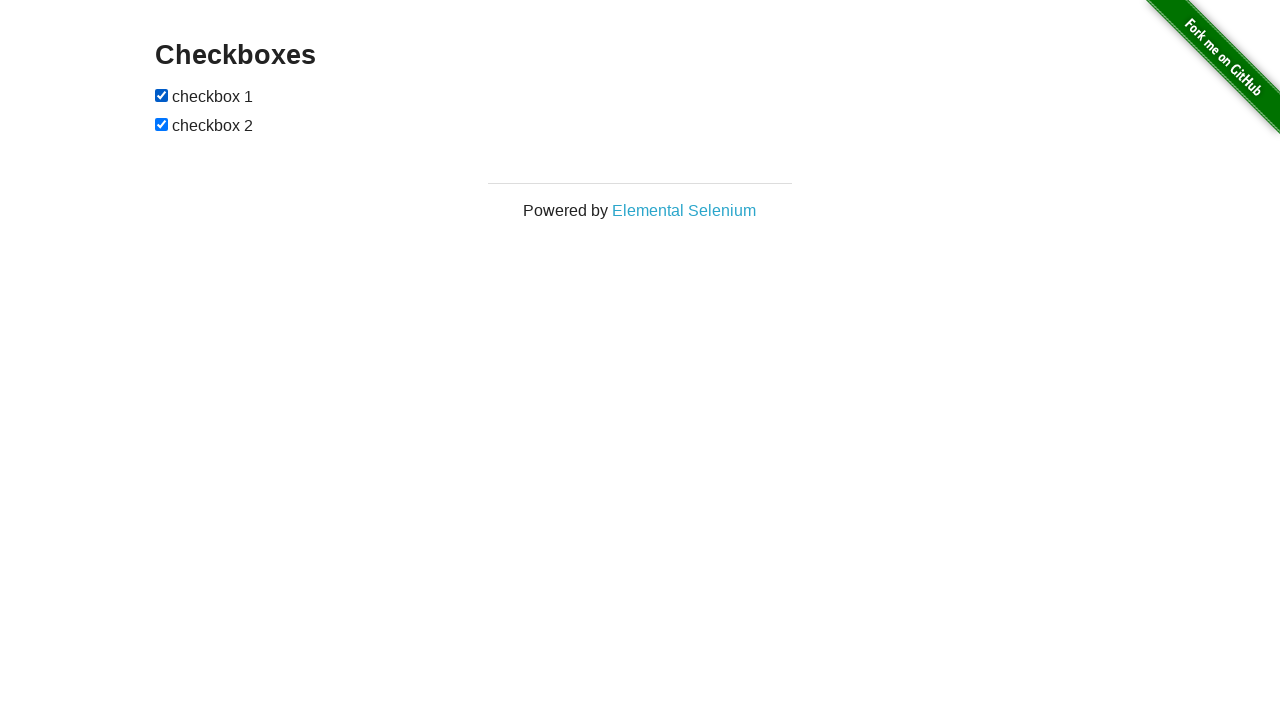

Verified that the checkbox is now checked
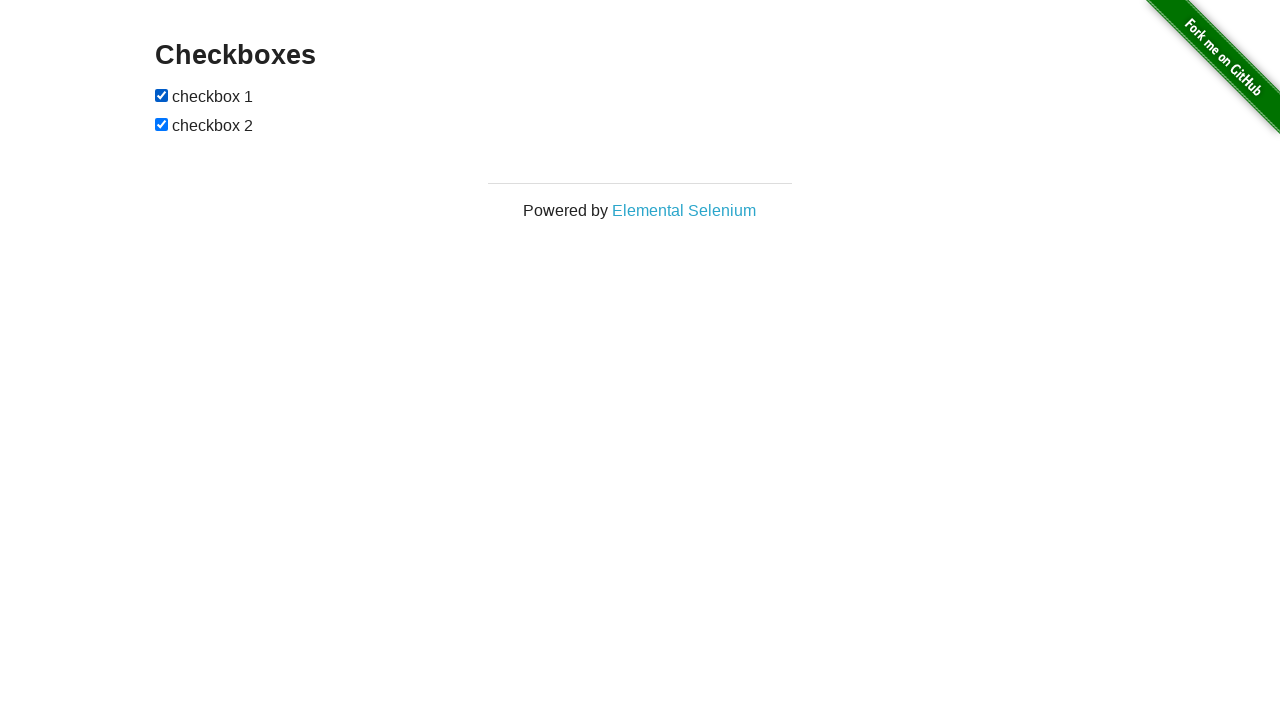

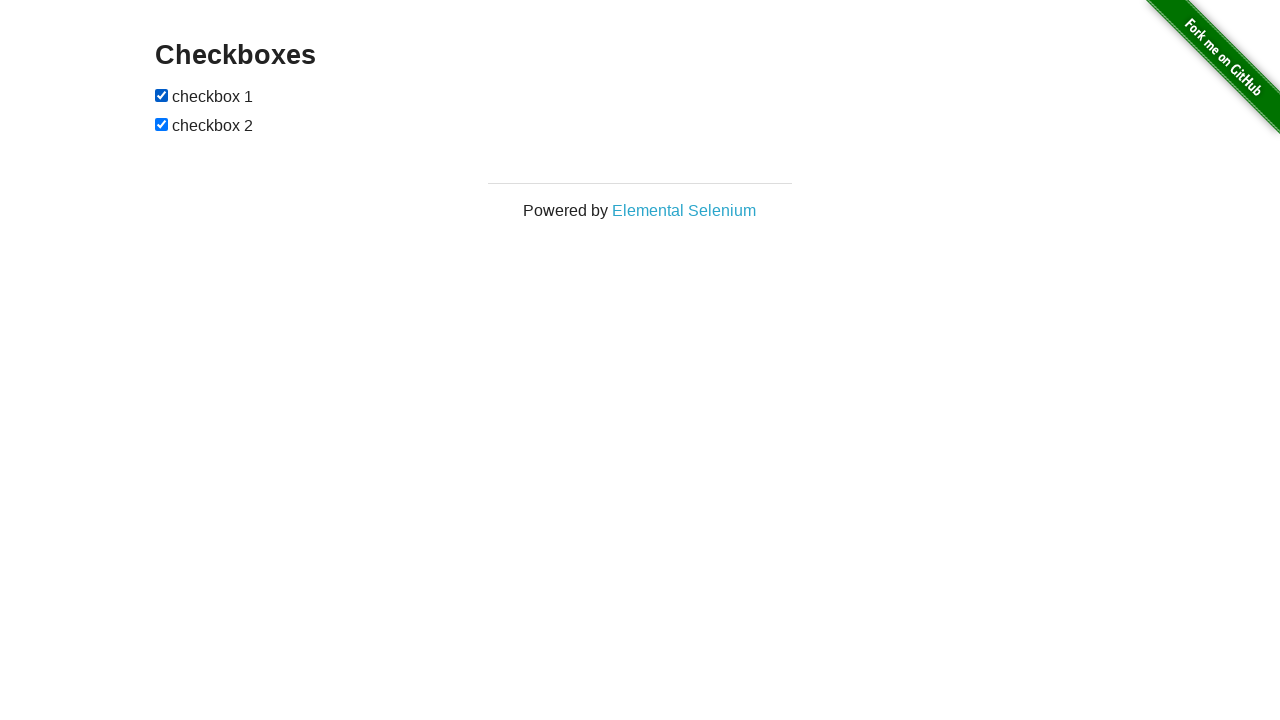